Tests login functionality with invalid credentials and validates the error message displayed

Starting URL: https://www.saucedemo.com/

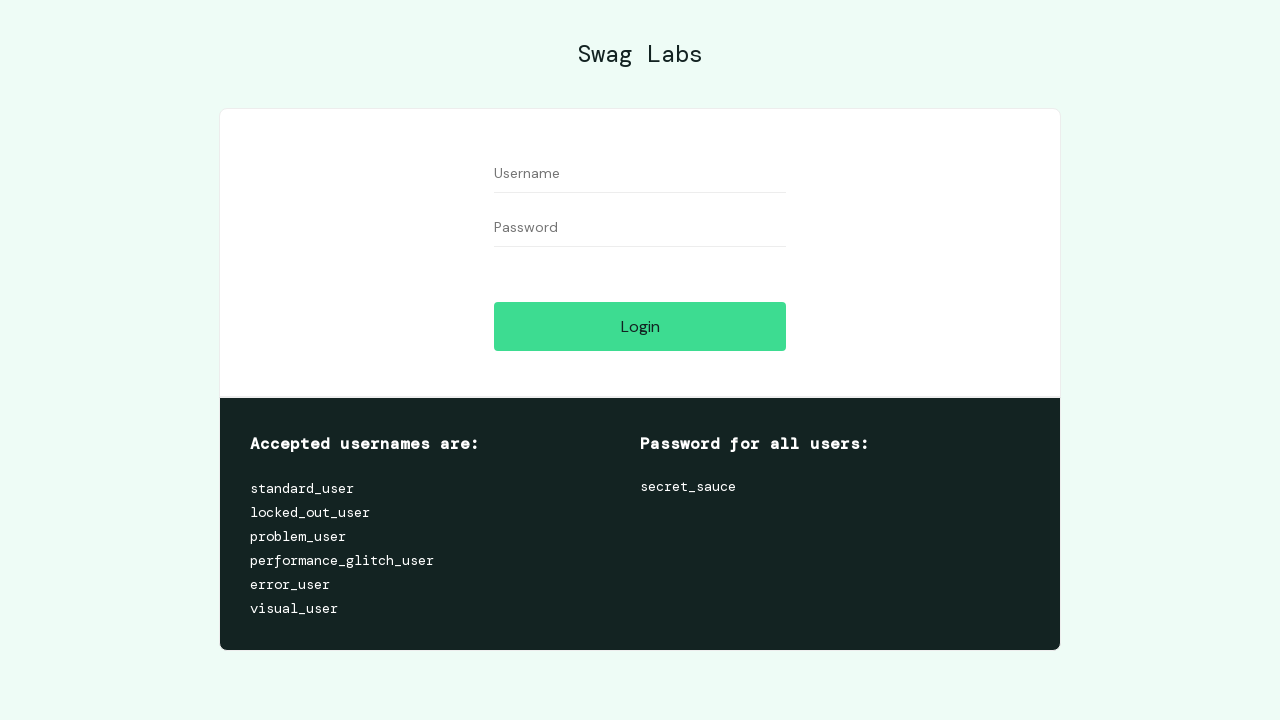

Filled username field with 'Java' on #user-name
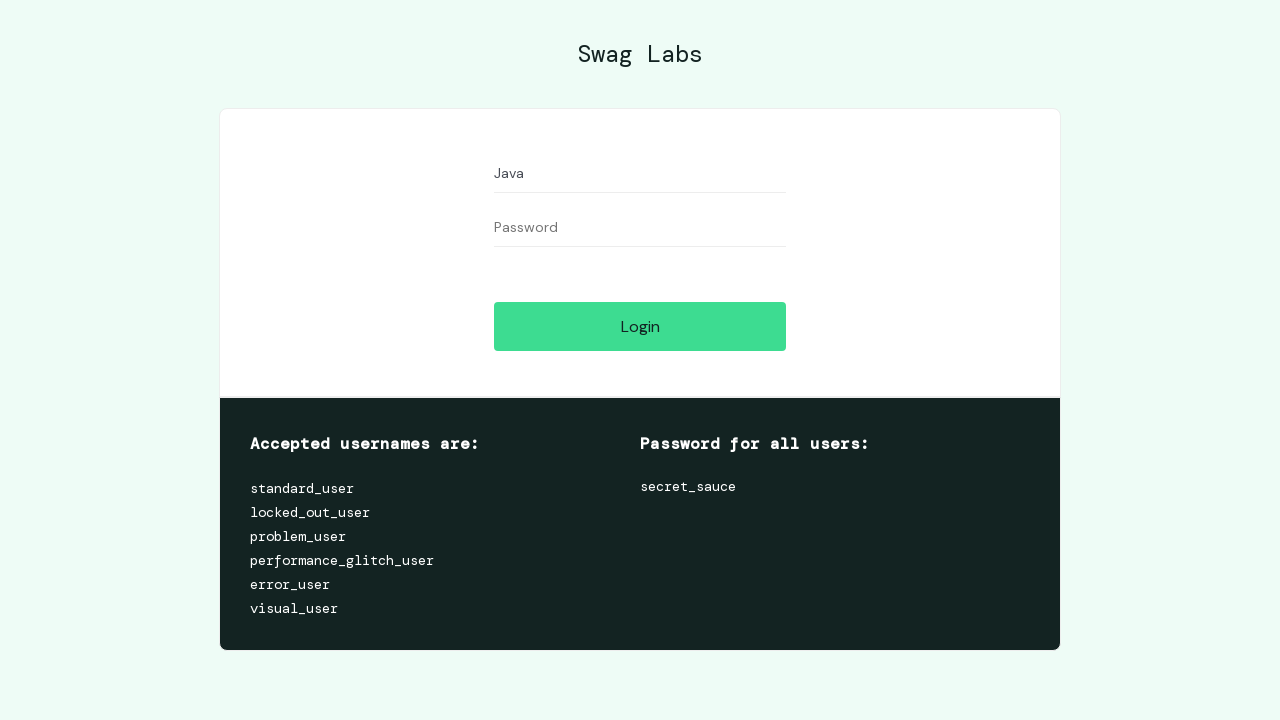

Filled password field with 'Selenium' on #password
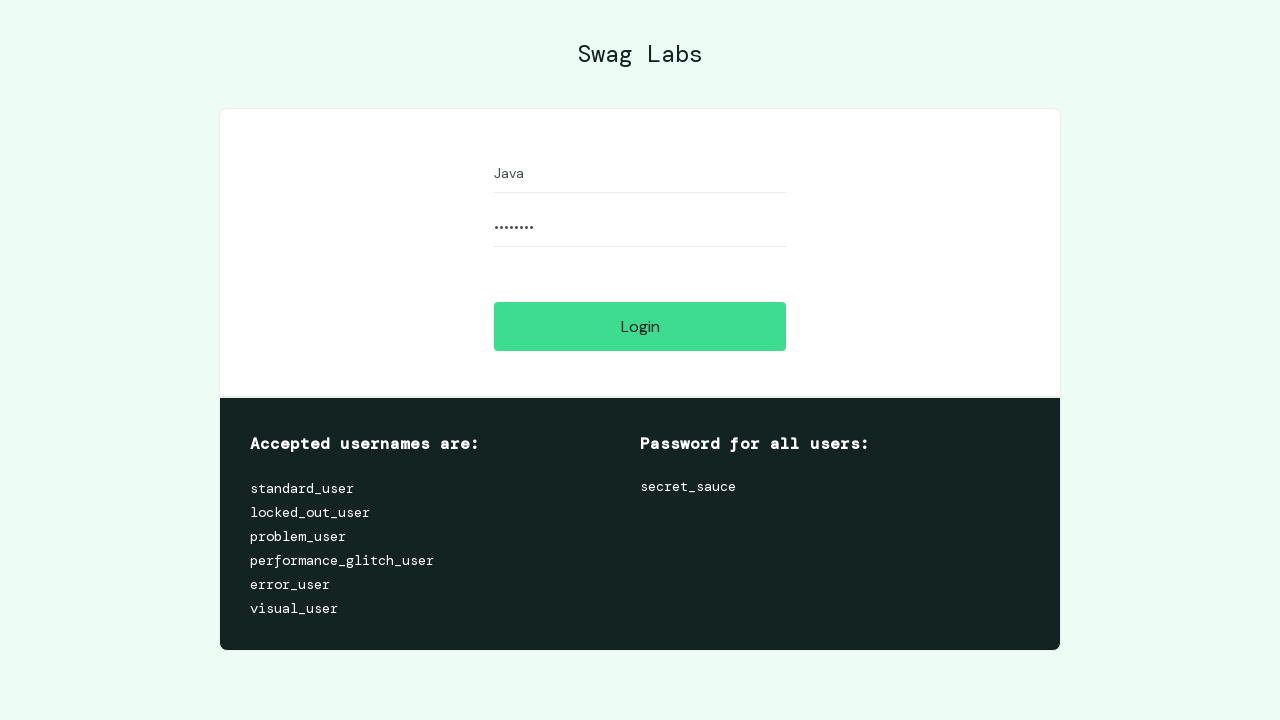

Clicked login button to attempt authentication with invalid credentials at (640, 326) on #login-button
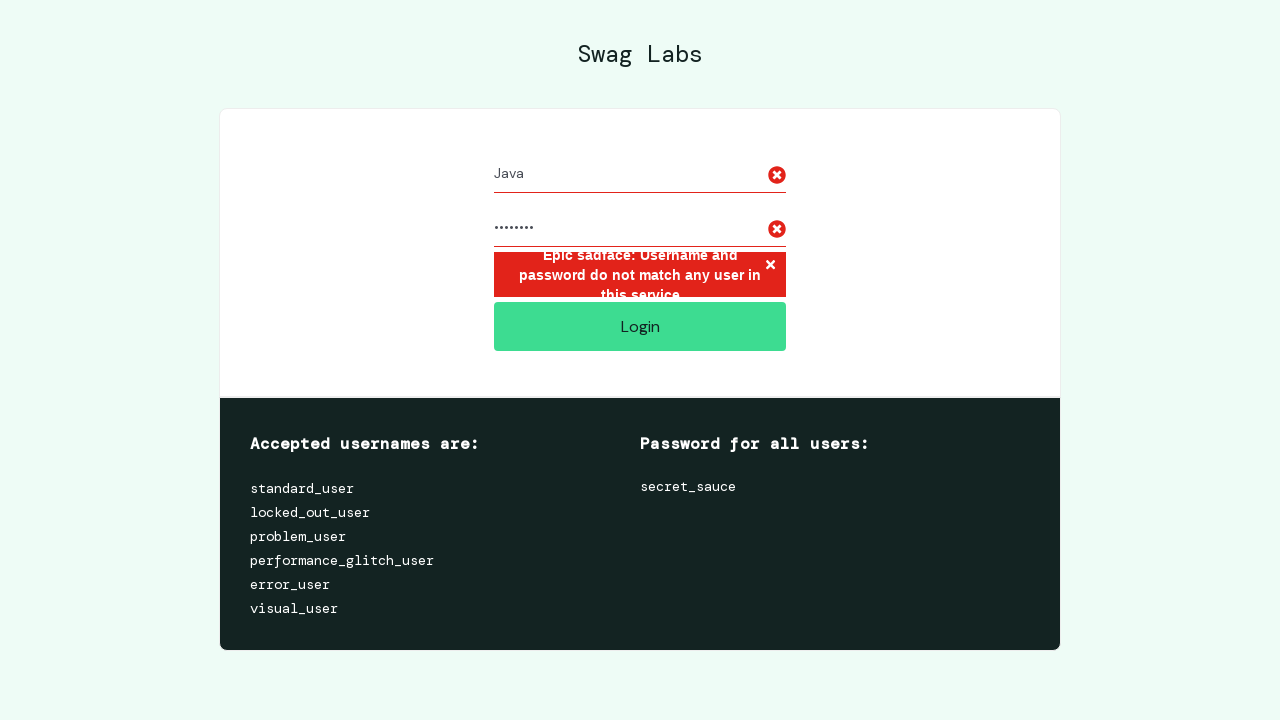

Error message element appeared and was located
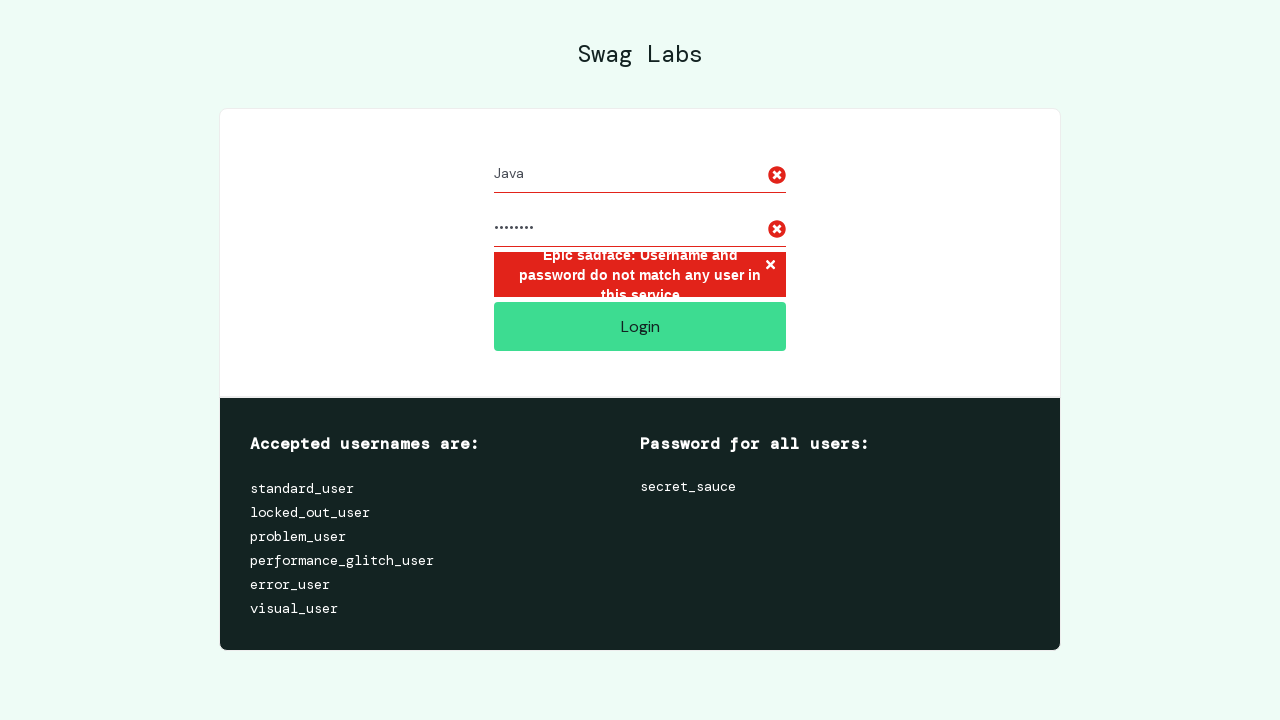

Retrieved error message text: 'Epic sadface: Username and password do not match any user in this service'
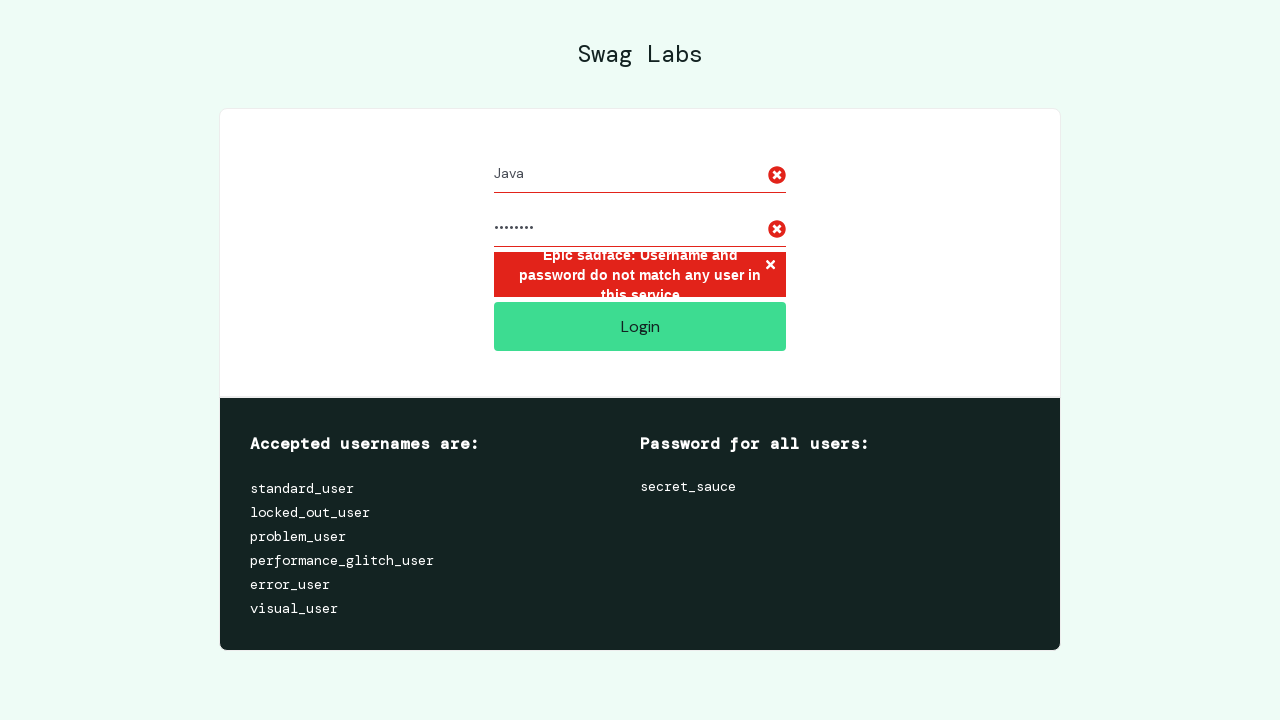

Validated error message matches expected text for invalid credentials
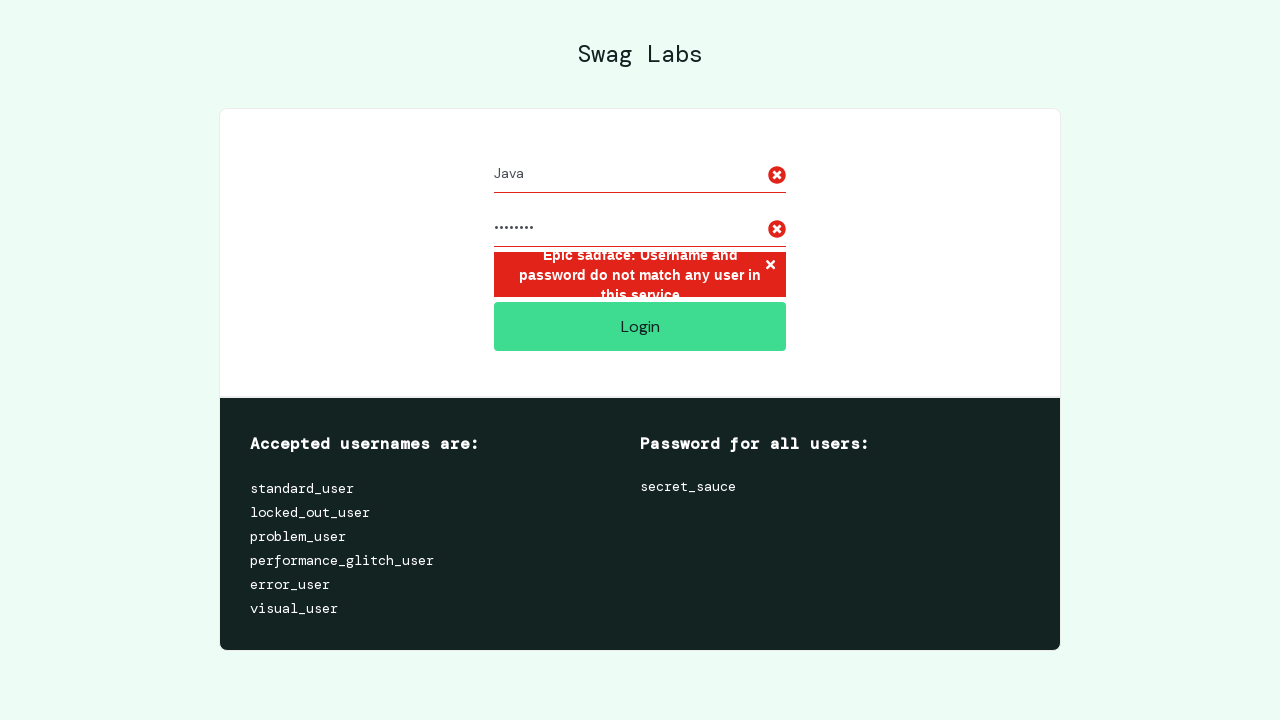

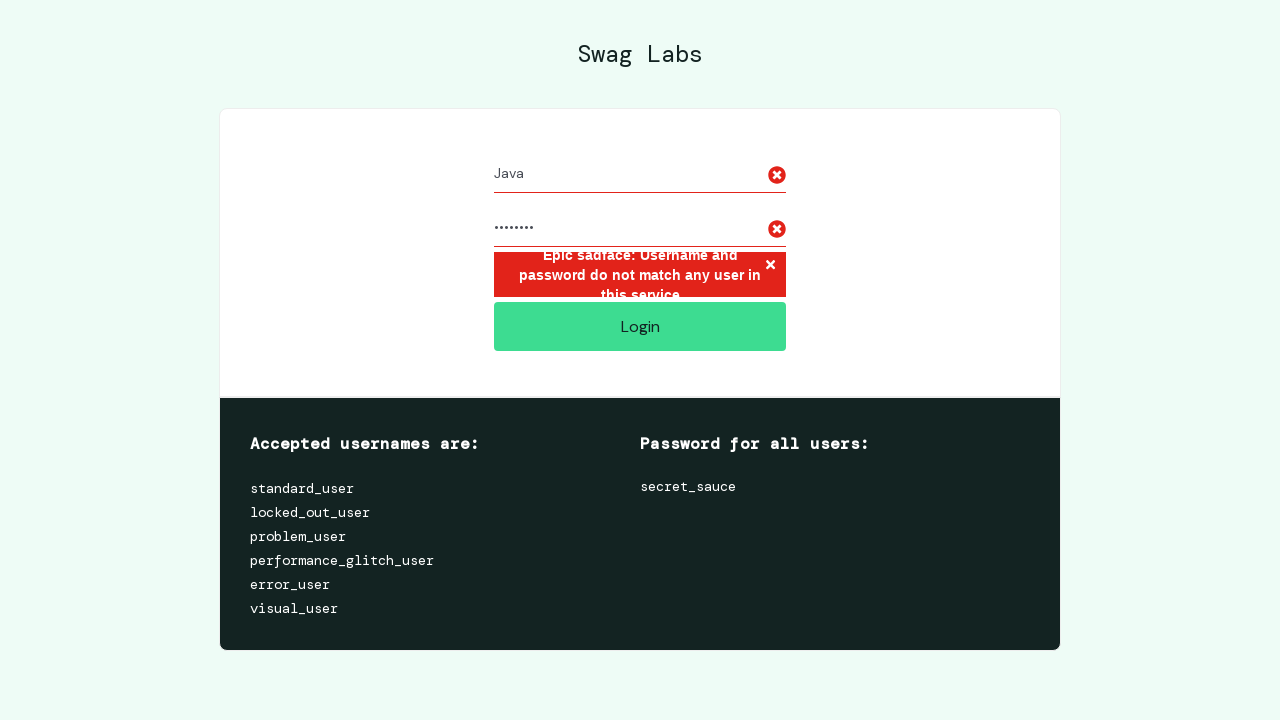